Navigates to Samsung.com homepage to verify exclusive colours feature

Starting URL: https://www.samsung.com/

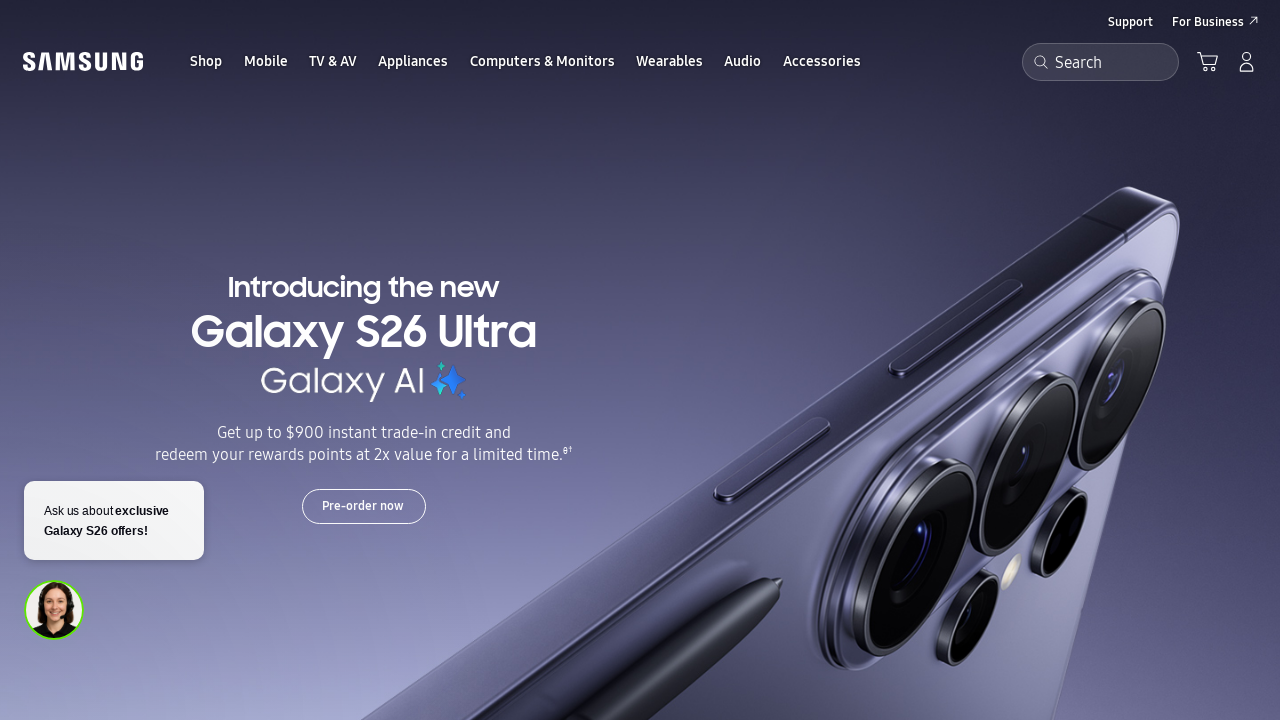

Samsung.com homepage loaded with DOM content ready
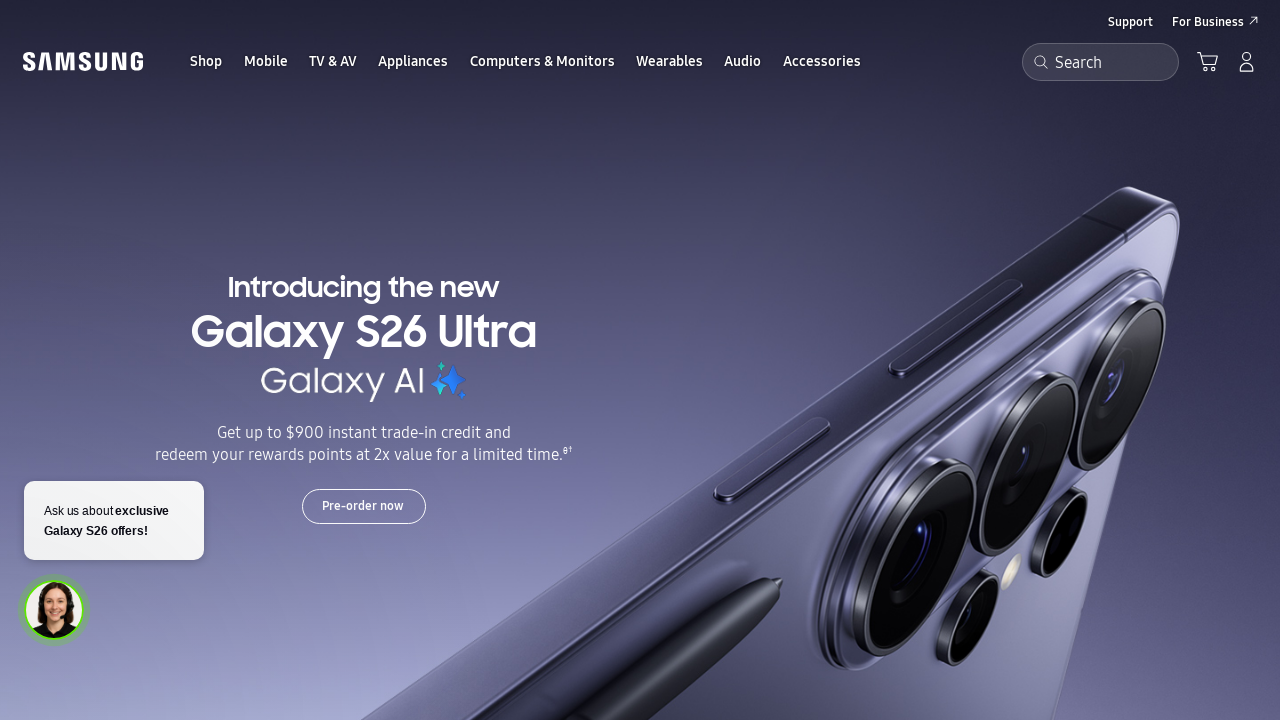

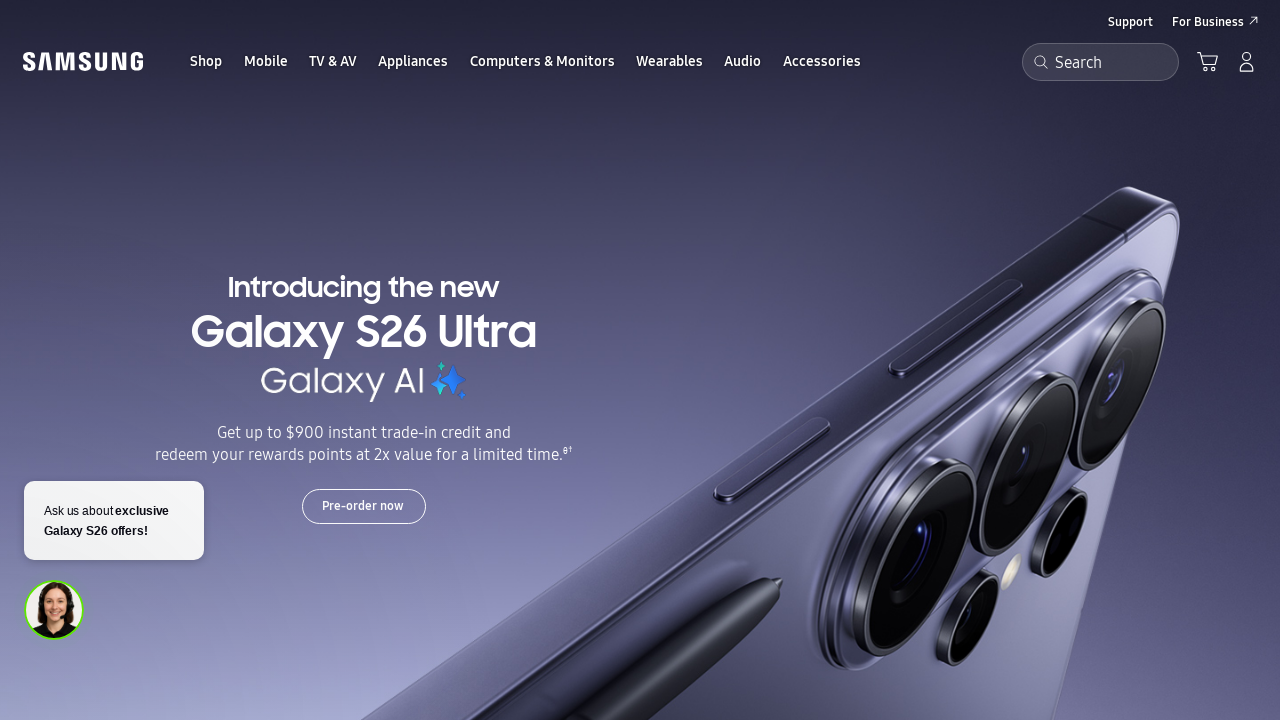